Tests JavaScript alert handling by triggering different types of alerts (simple alert and prompt), accepting them, and entering text into a prompt dialog.

Starting URL: https://practice.cydeo.com/javascript_alerts

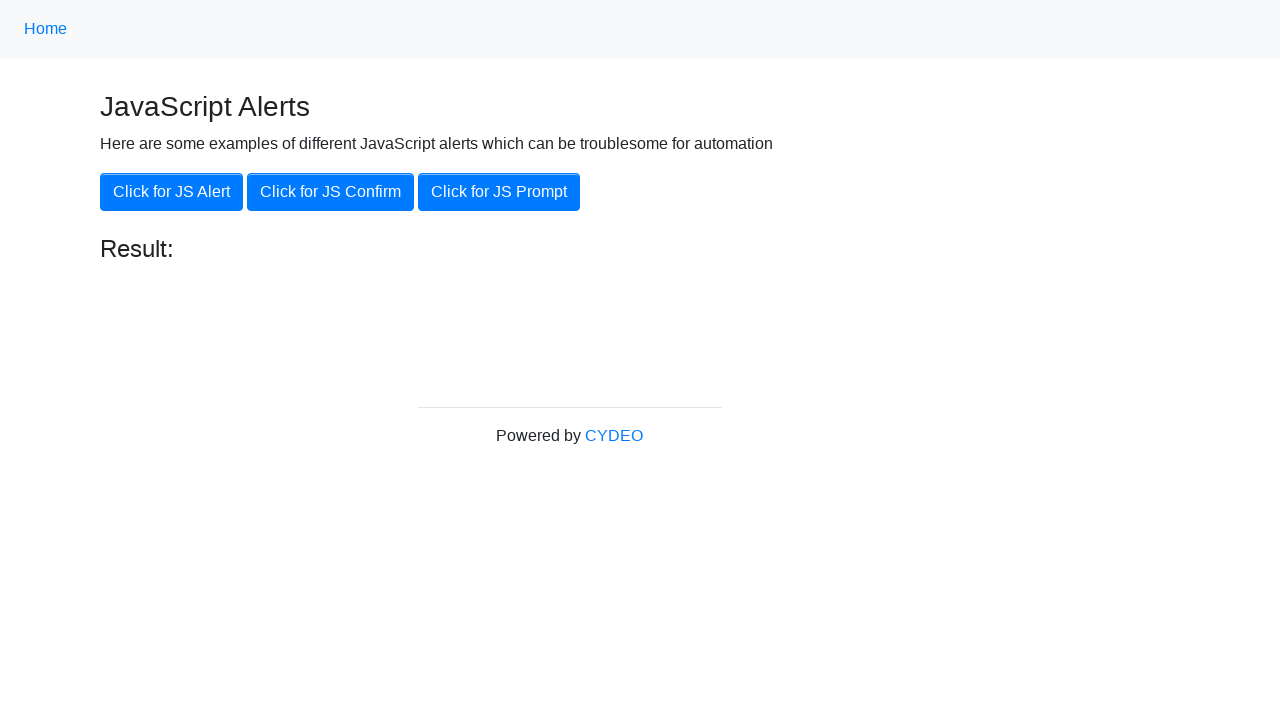

Navigated to JavaScript alerts practice page
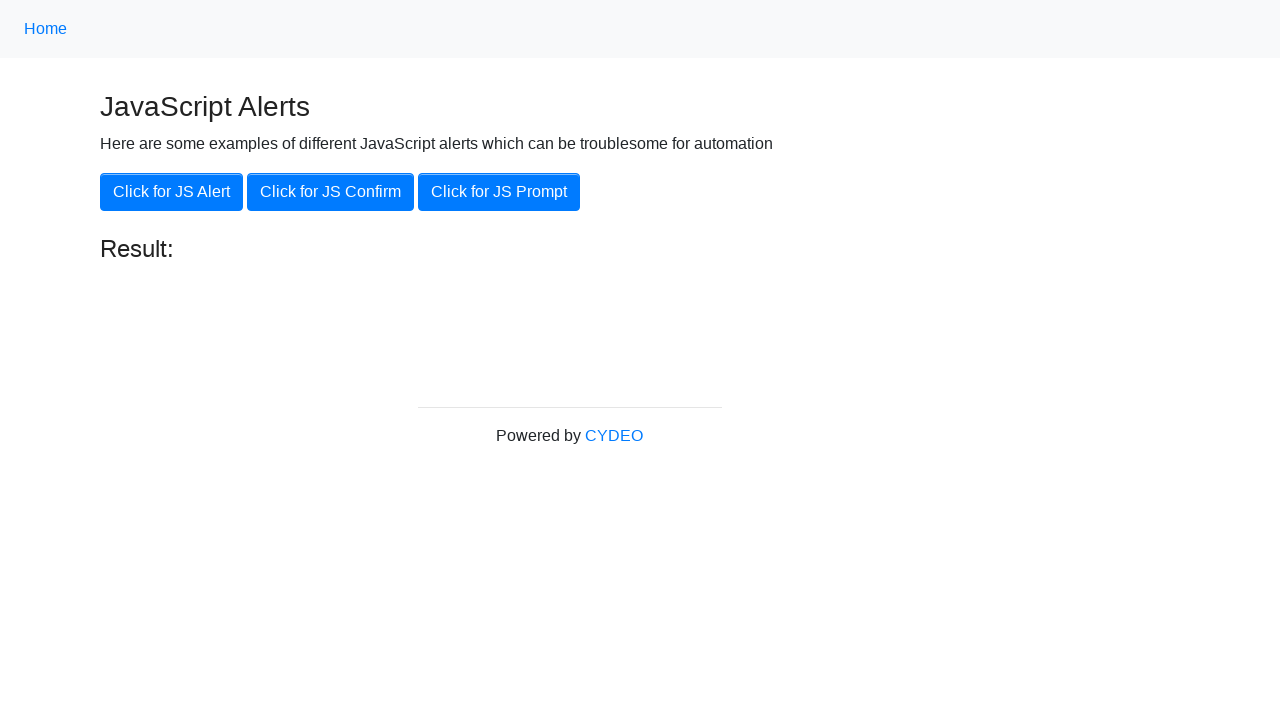

Clicked button to trigger JS Alert at (172, 192) on xpath=//button[.='Click for JS Alert']
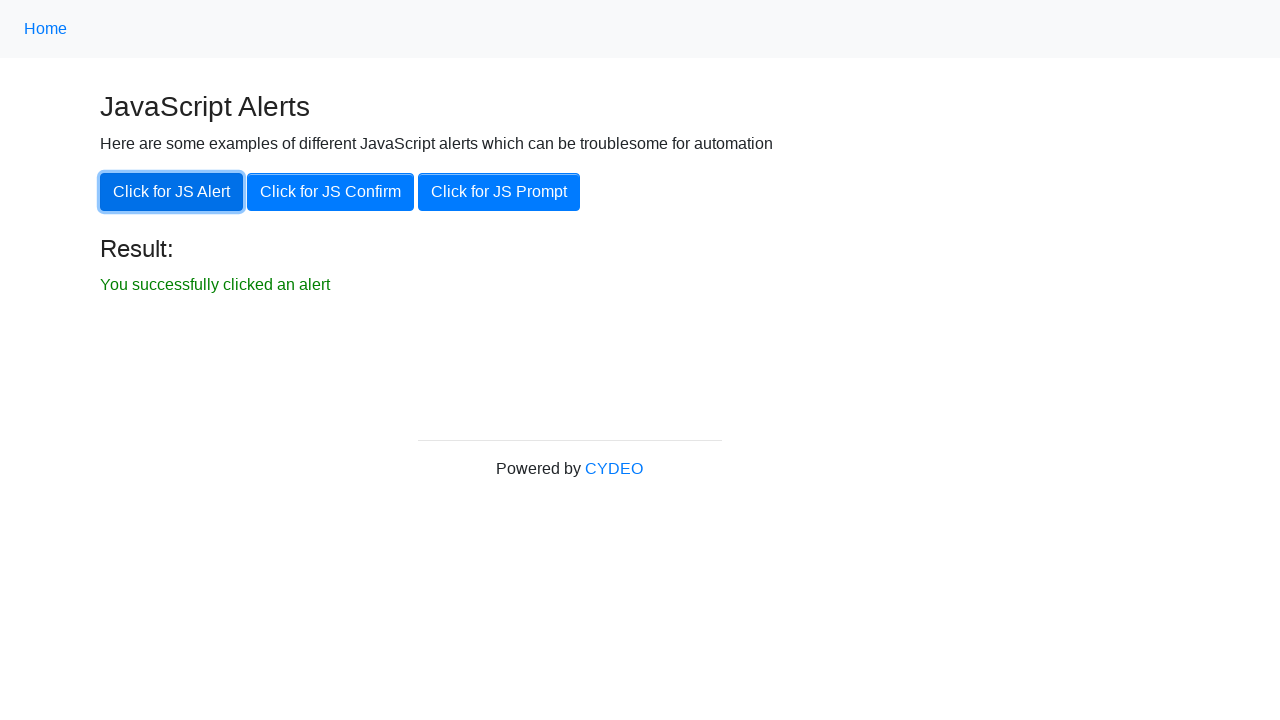

Set up dialog handler to accept alerts
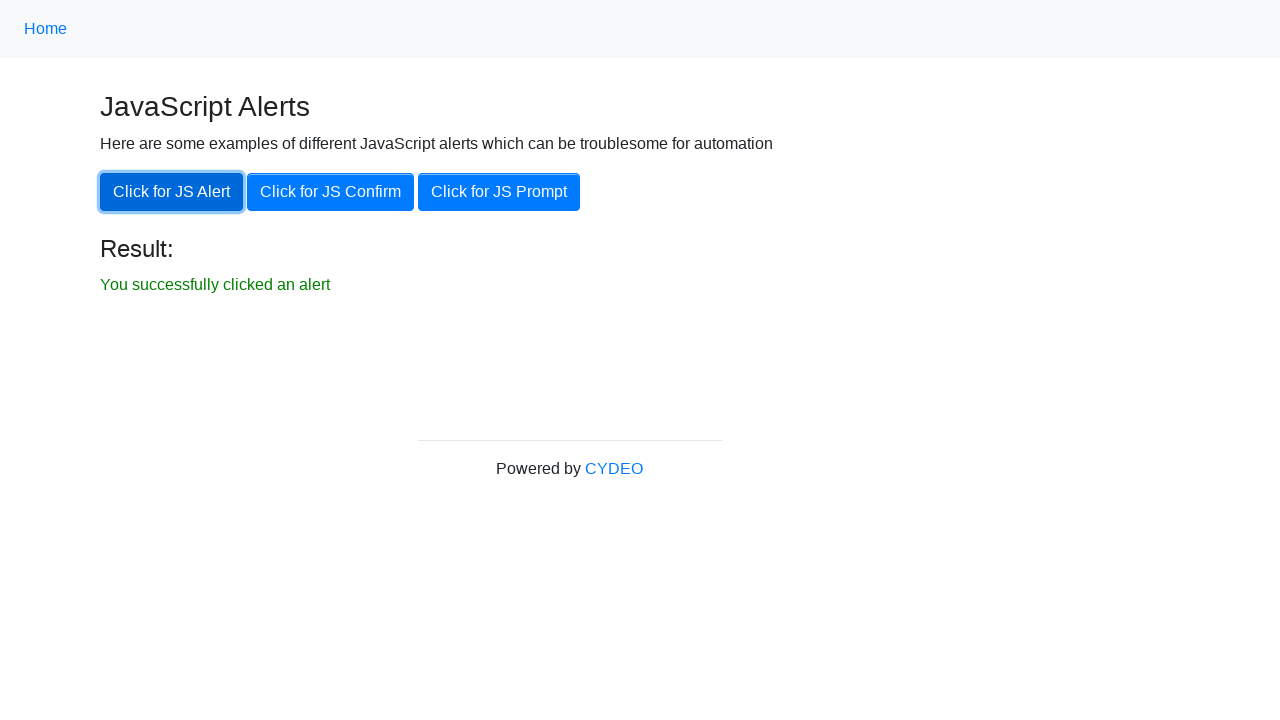

Clicked JS Alert button and accepted the alert dialog at (172, 192) on xpath=//button[.='Click for JS Alert']
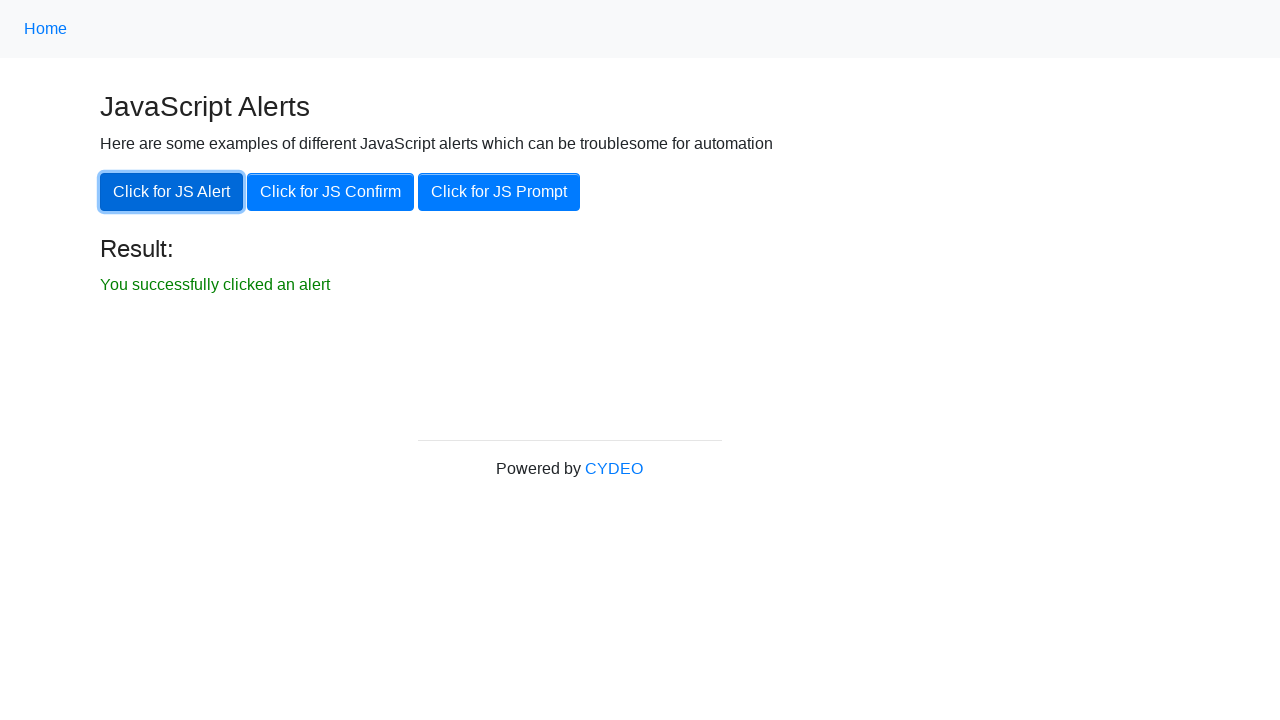

Set up dialog handler for prompt that will enter 'Hello' and accept
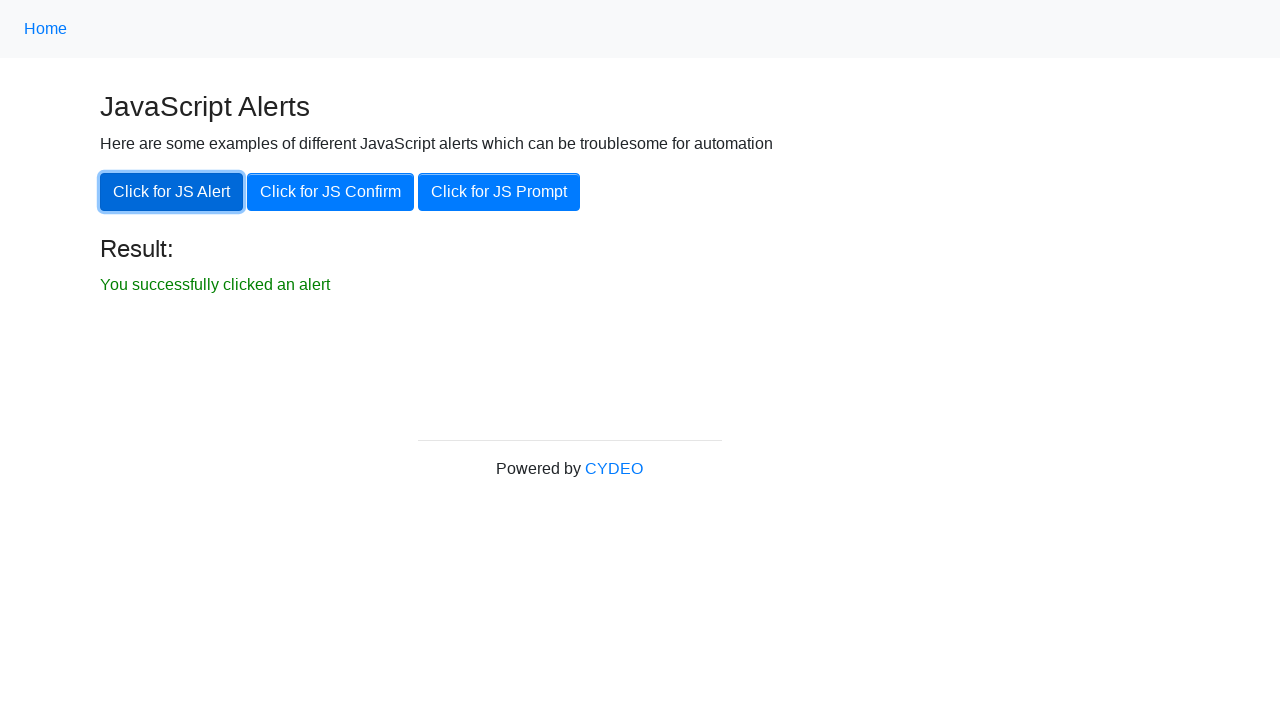

Clicked button to trigger JS Prompt dialog at (499, 192) on xpath=//button[.='Click for JS Prompt']
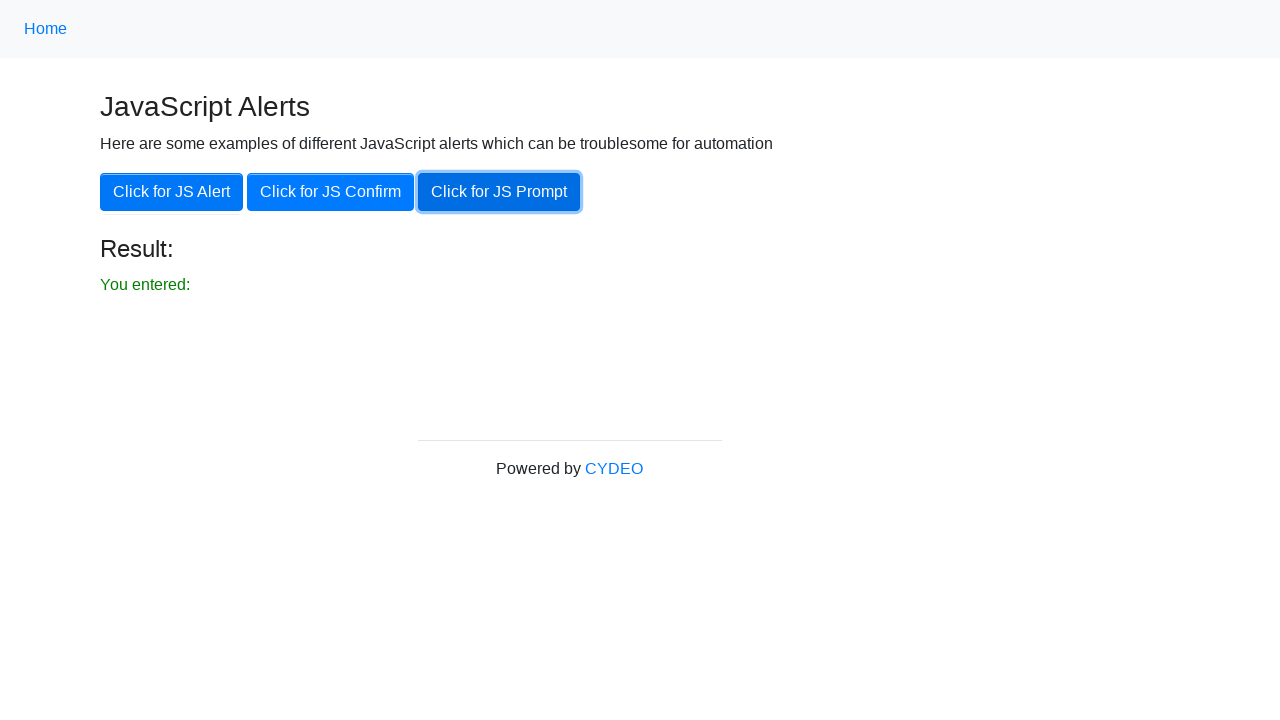

Result text appeared after handling prompt dialog
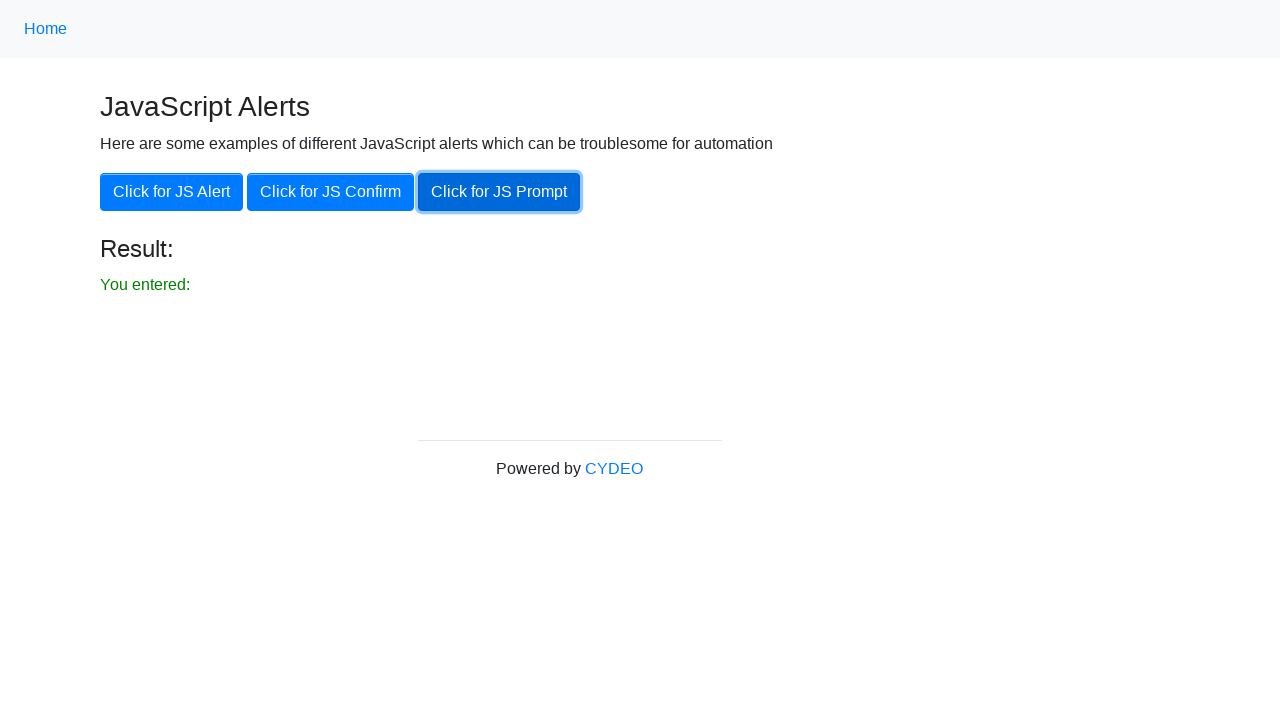

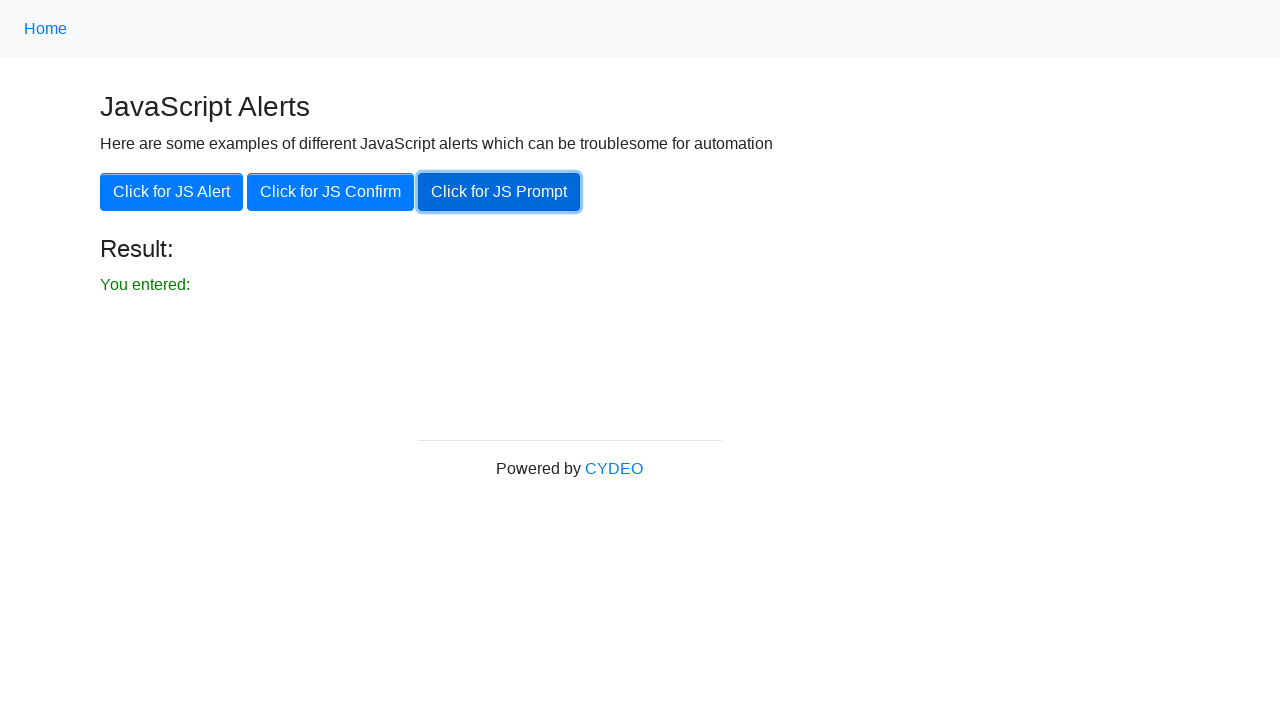